Tests login form validation by entering a username but leaving password empty, verifying the error message

Starting URL: https://www.saucedemo.com/

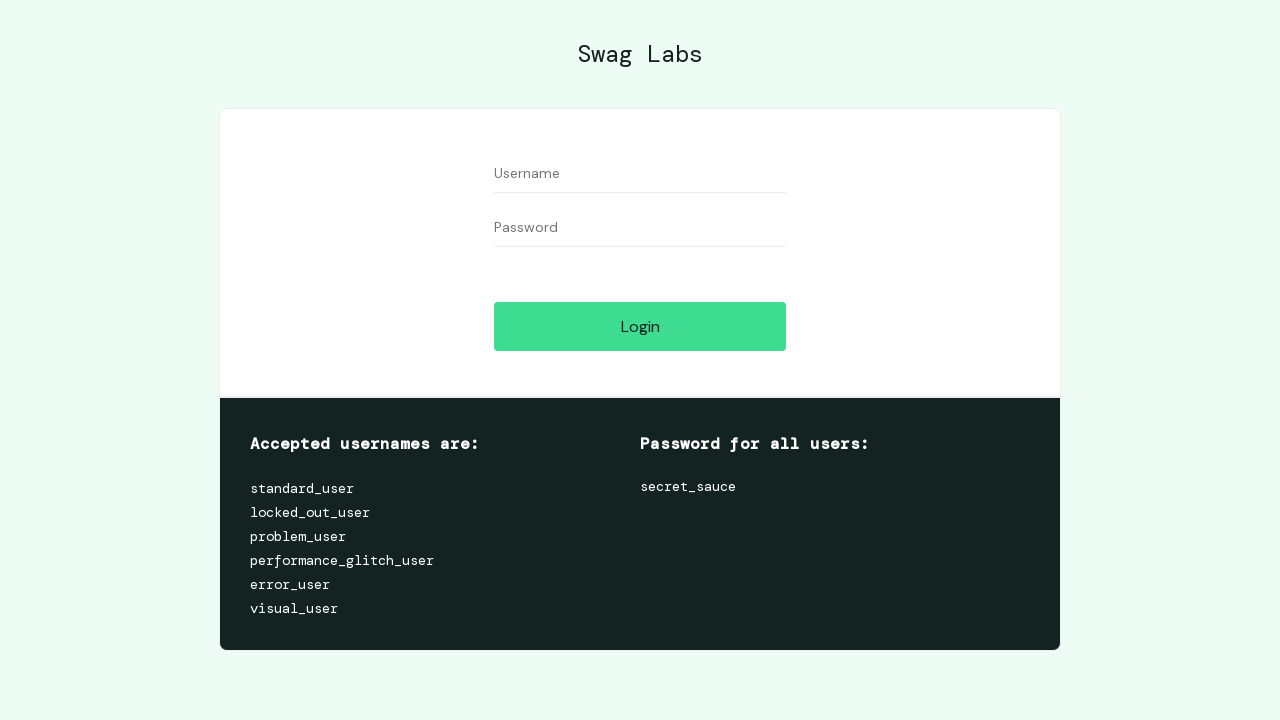

Filled username field with 'testuser123' on #user-name
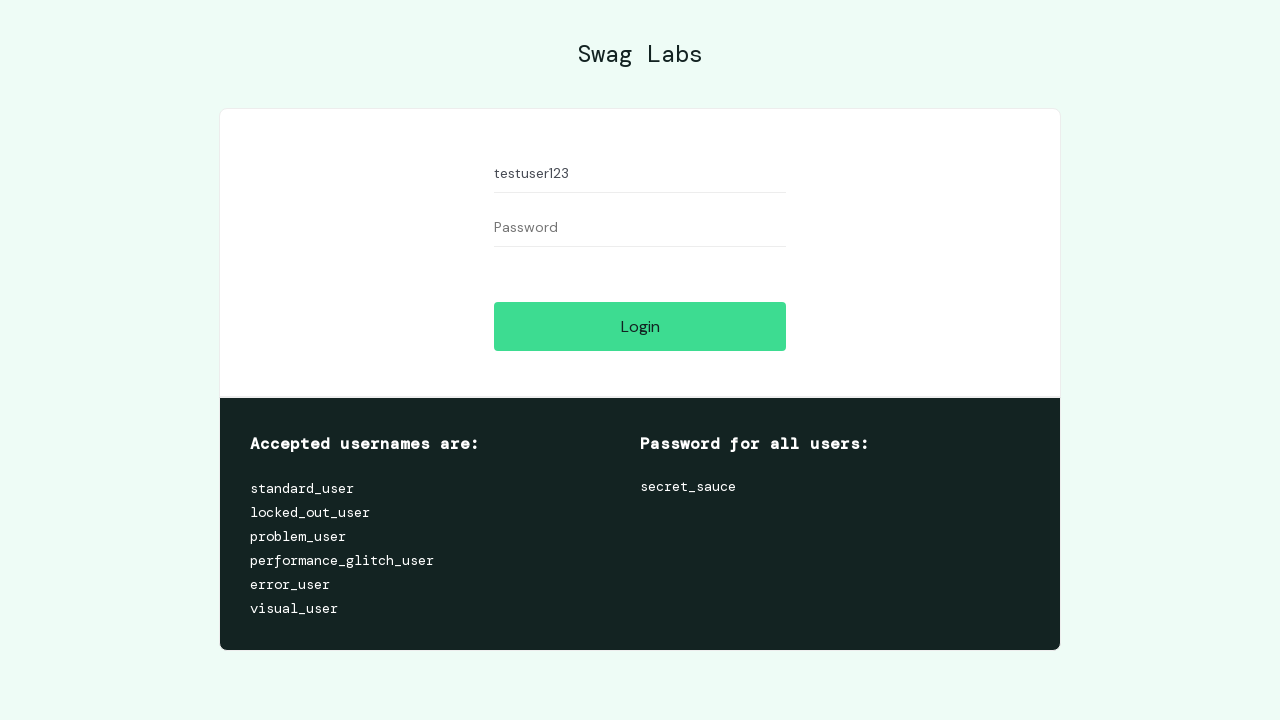

Left password field empty on #password
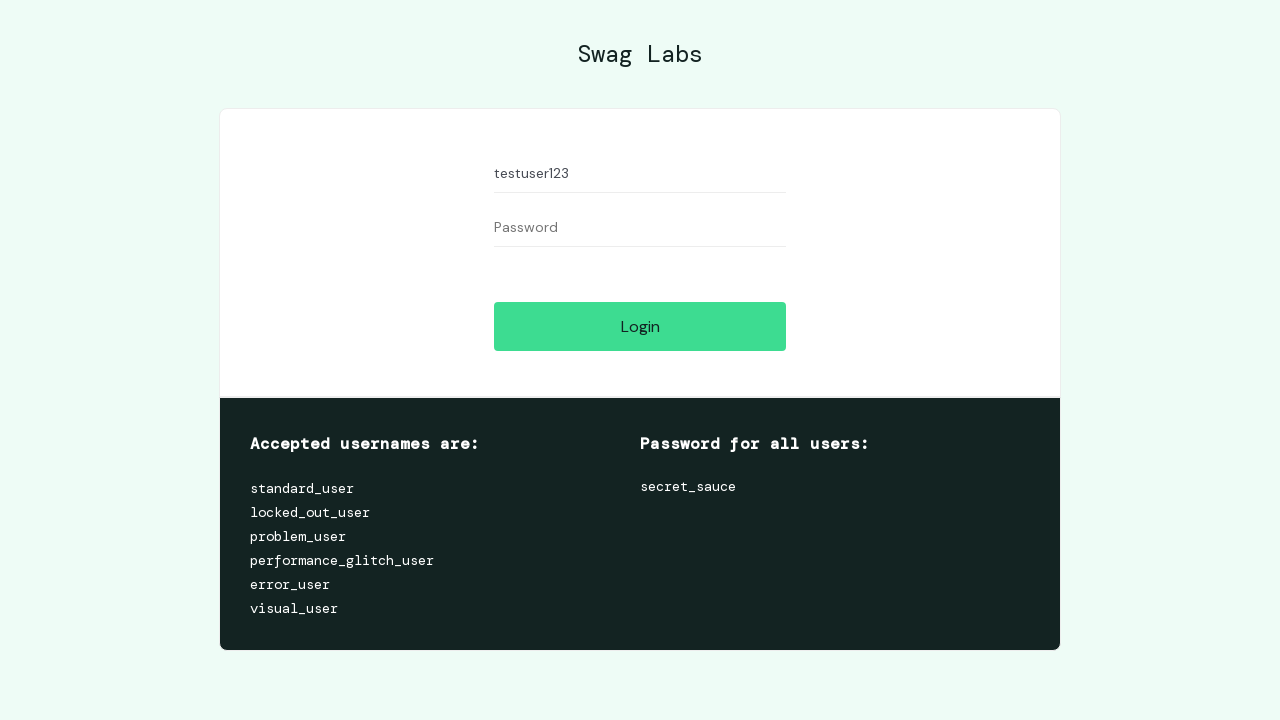

Clicked login button at (640, 326) on #login-button
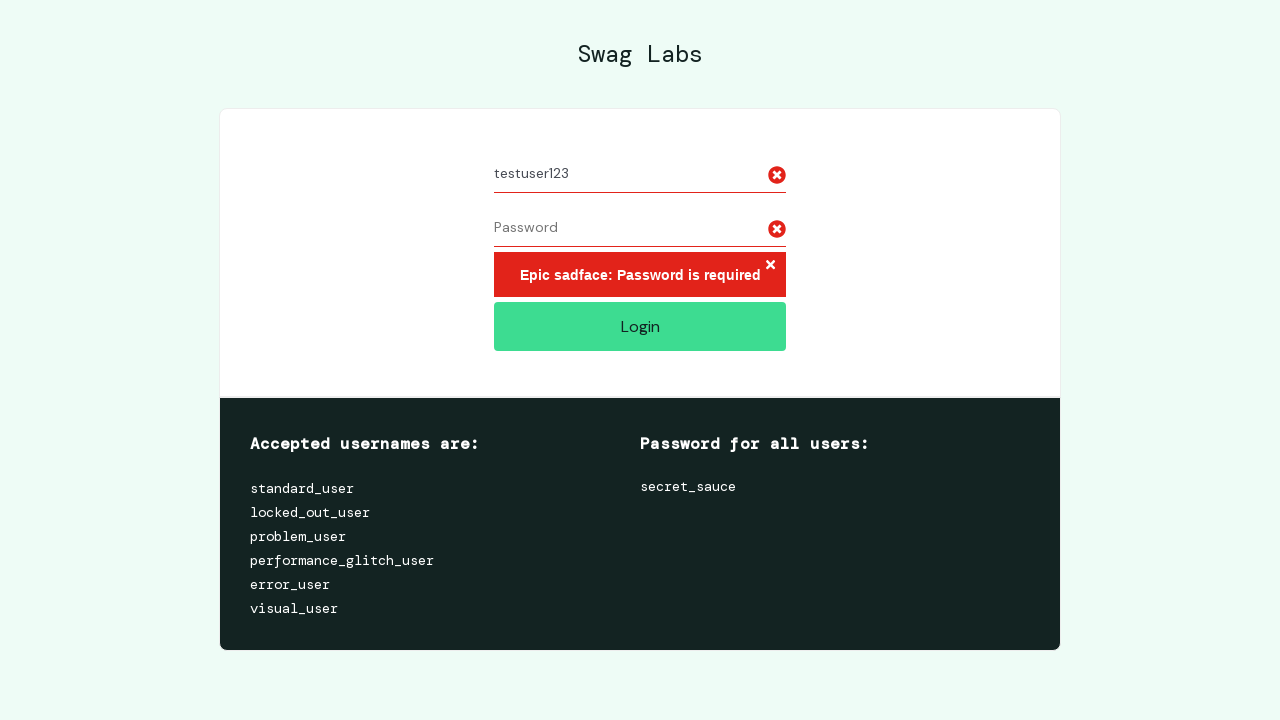

Error message element appeared
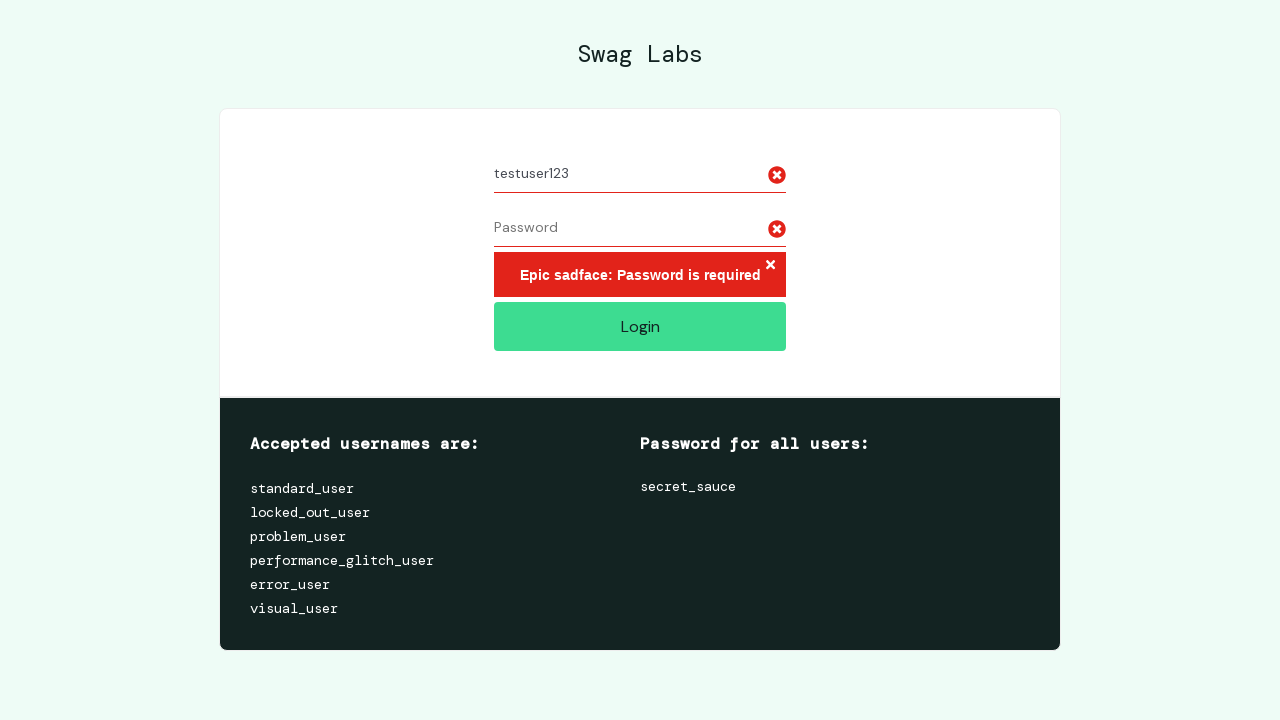

Located error message element
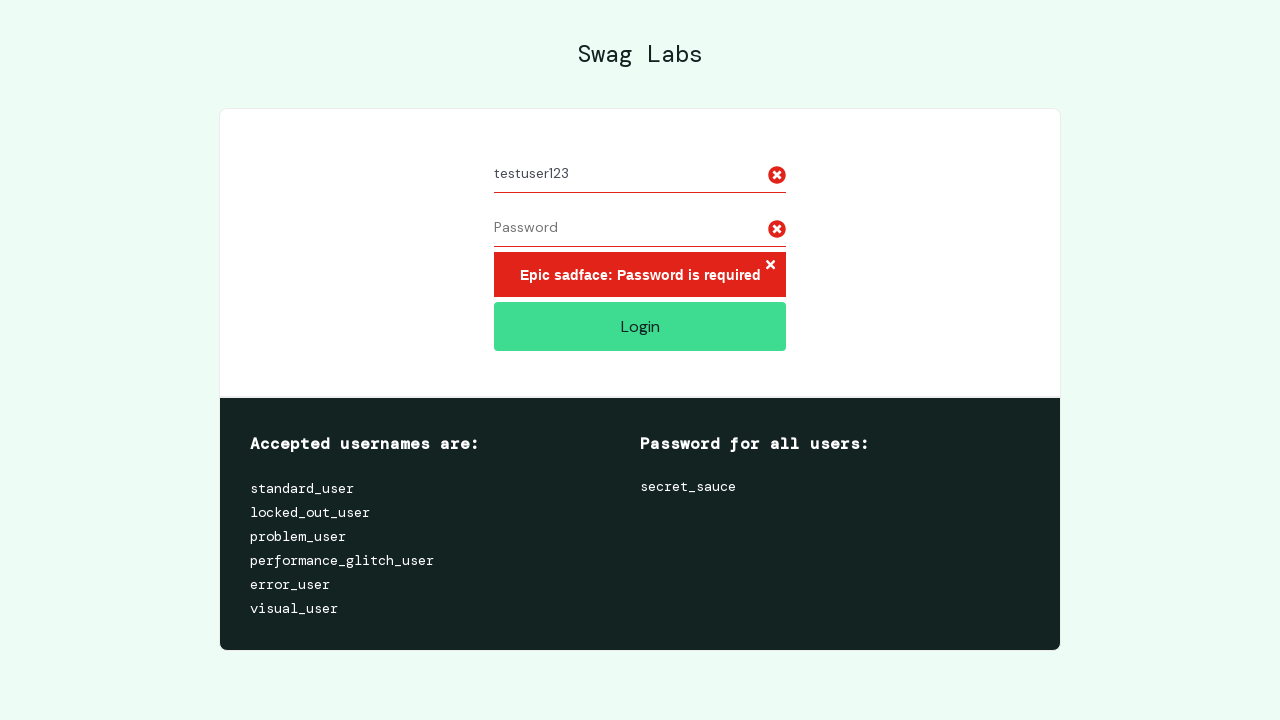

Verified error message: 'Epic sadface: Password is required'
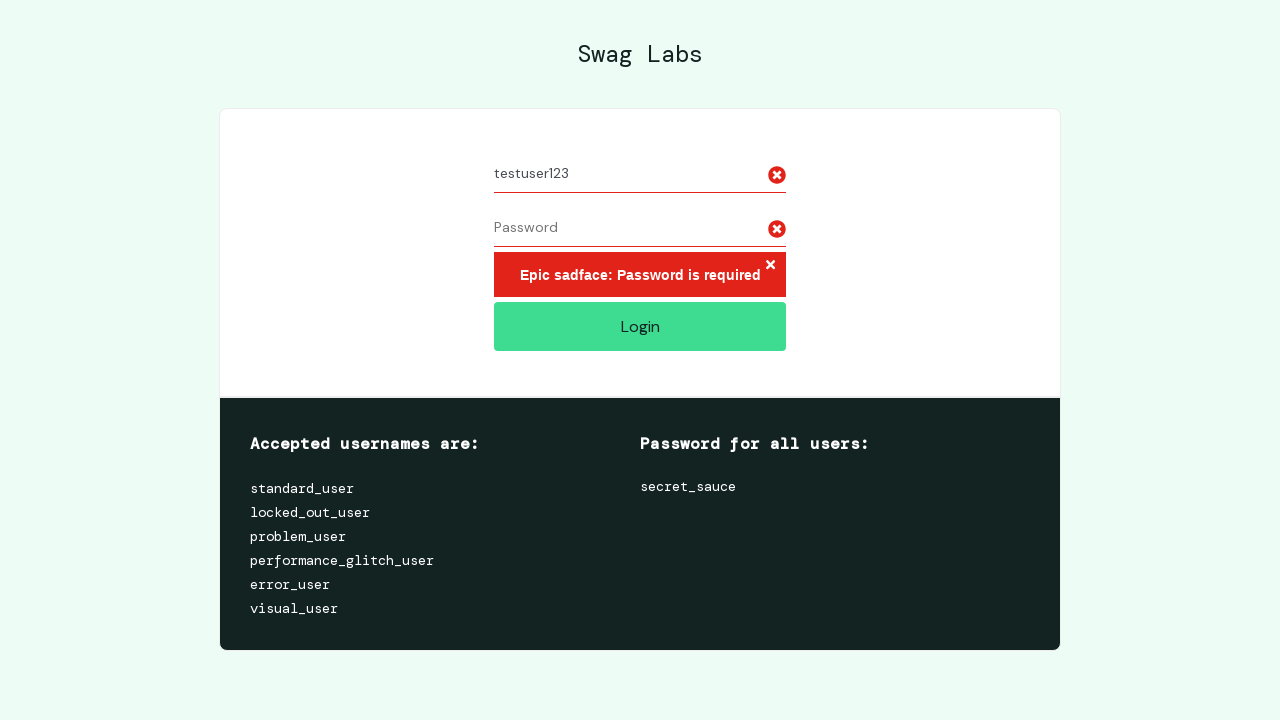

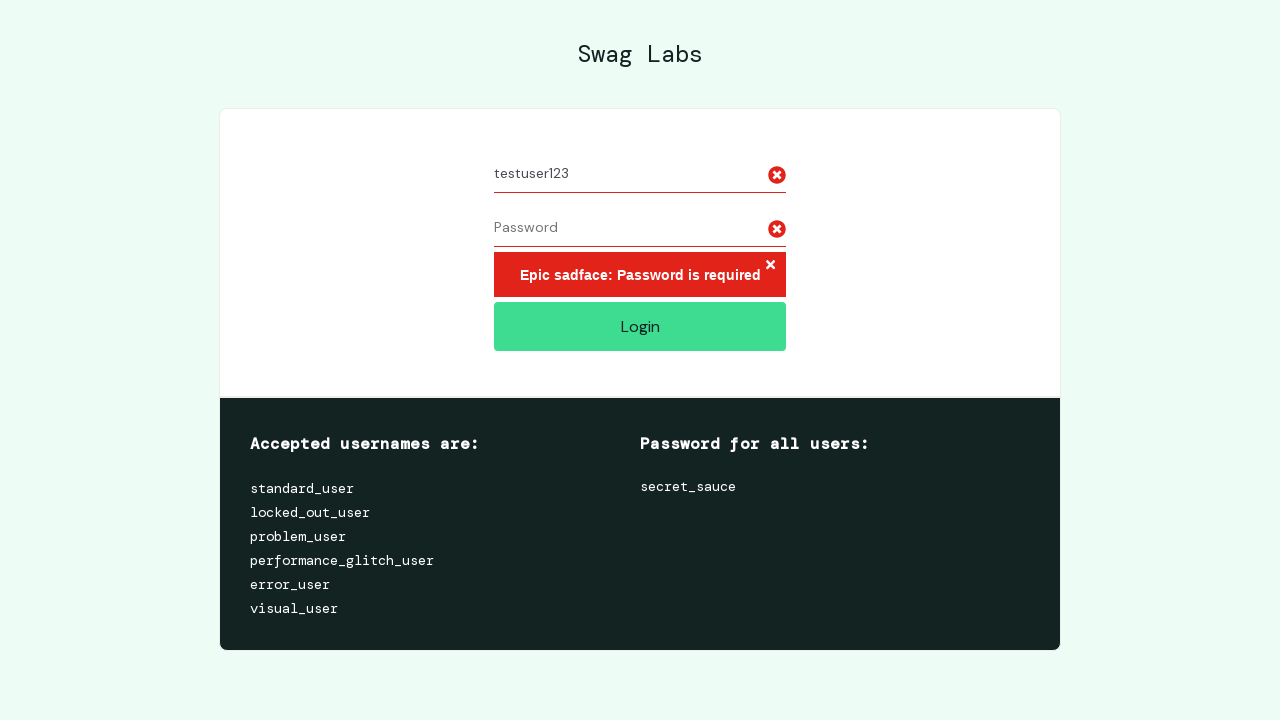